Fills out a registration form with user information including name, address, phone, gender, and hobbies, then submits the form

Starting URL: https://demo.automationtesting.in/Register.html

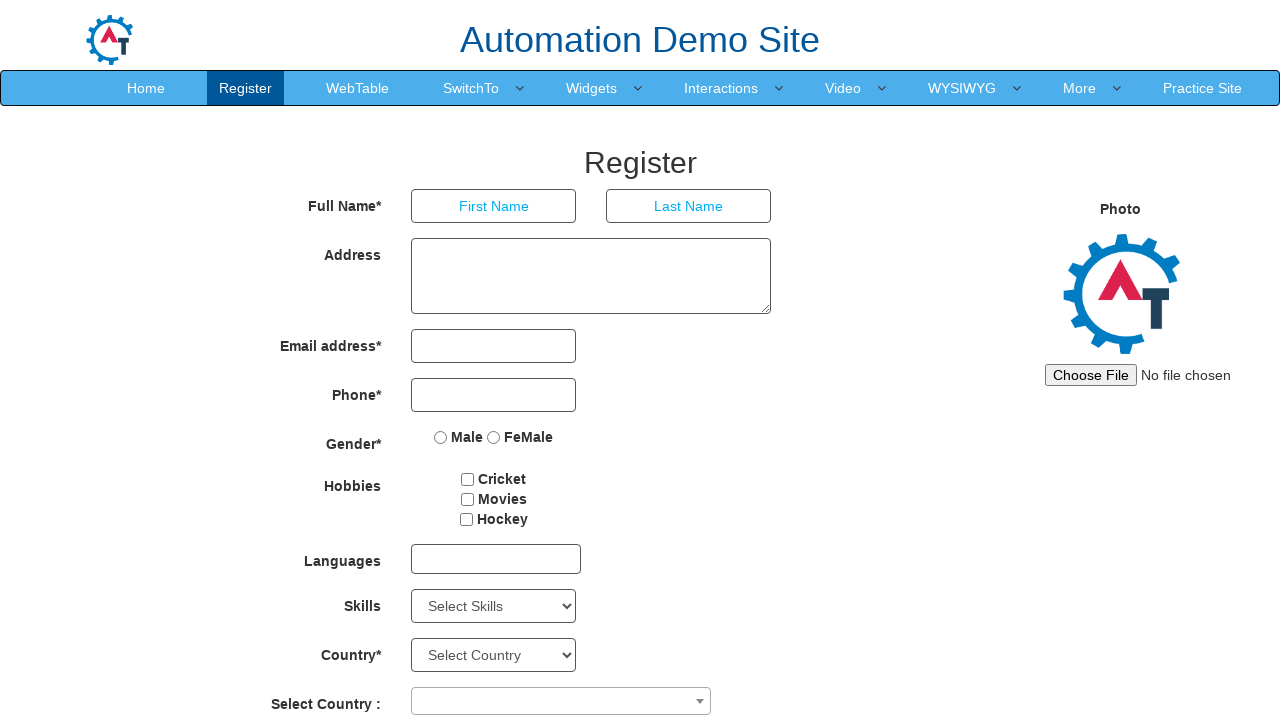

Navigated to registration form page
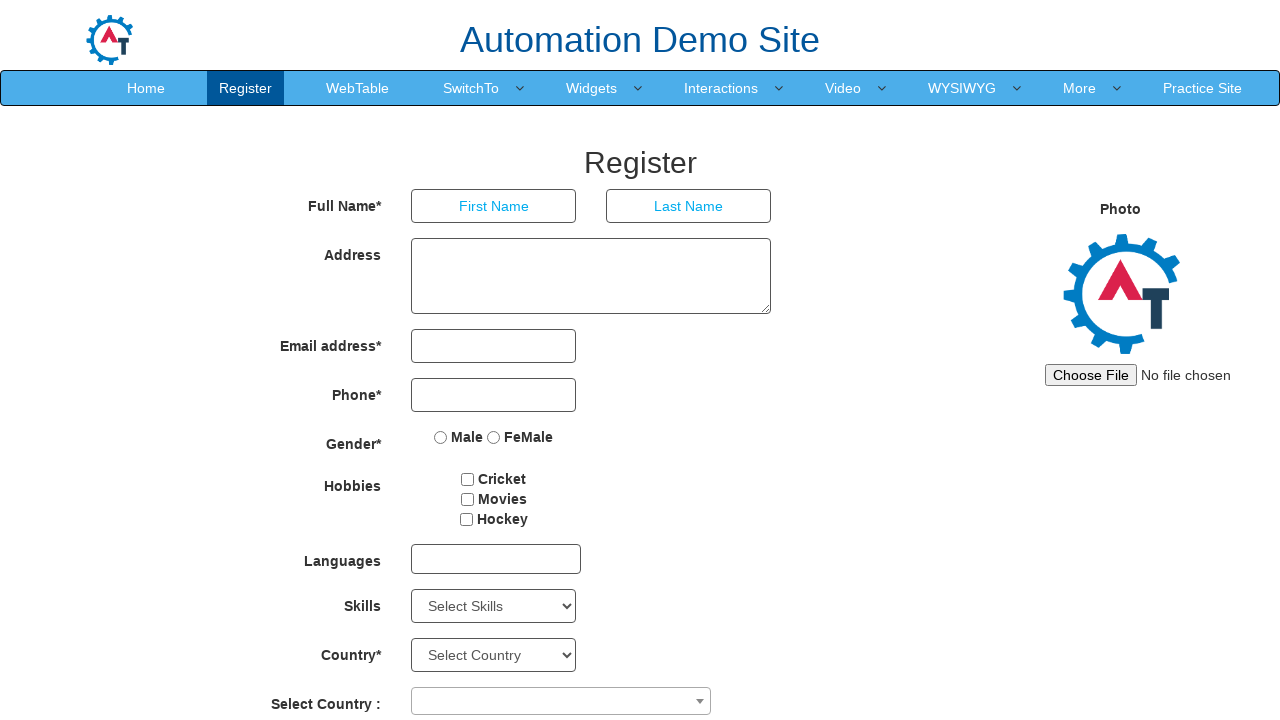

Filled first name with 'John' on input[placeholder='First Name']
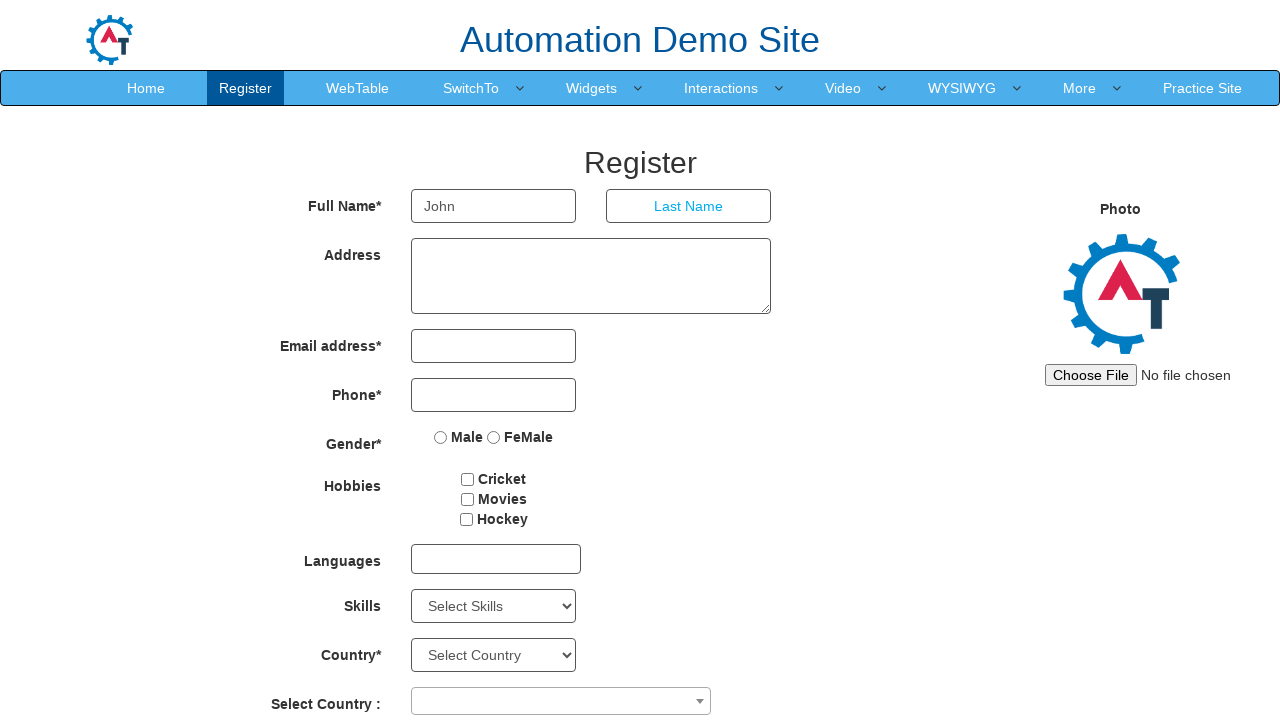

Filled address with '#123 Test Street, San Francisco, CA 94102' on textarea[ng-model='Adress']
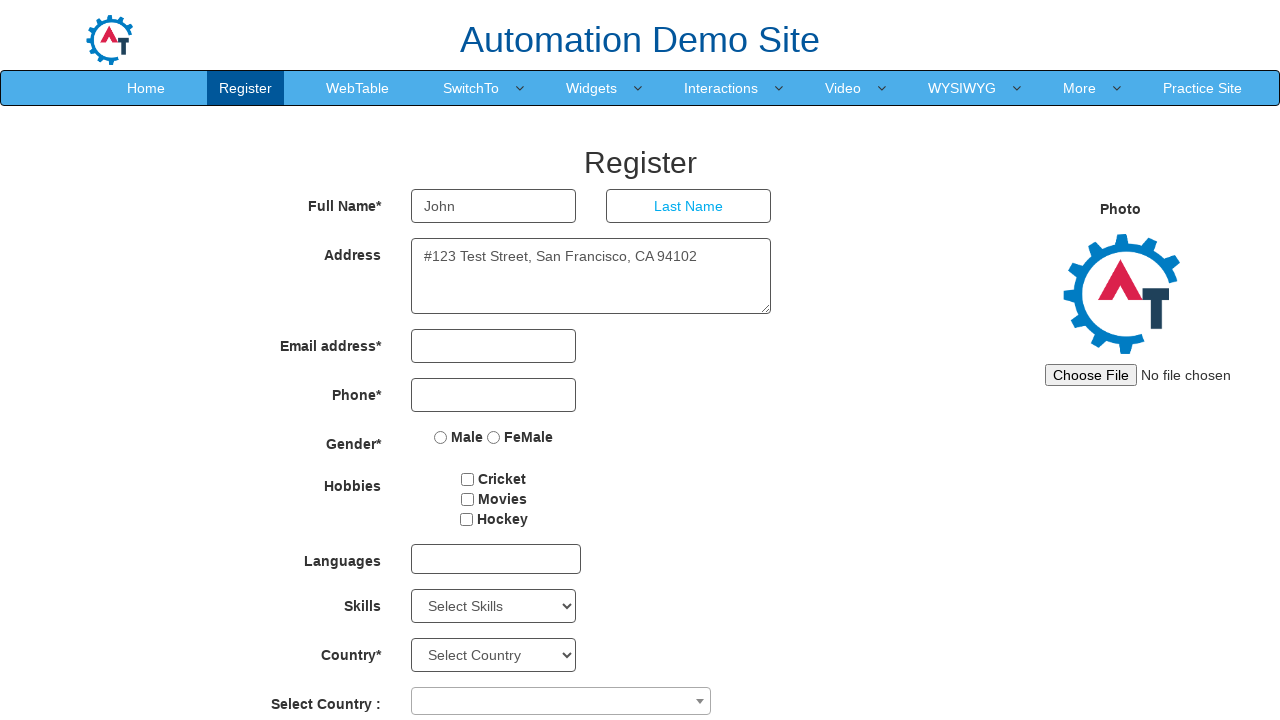

Filled phone number with '+1 4155551234' on input[type='tel']
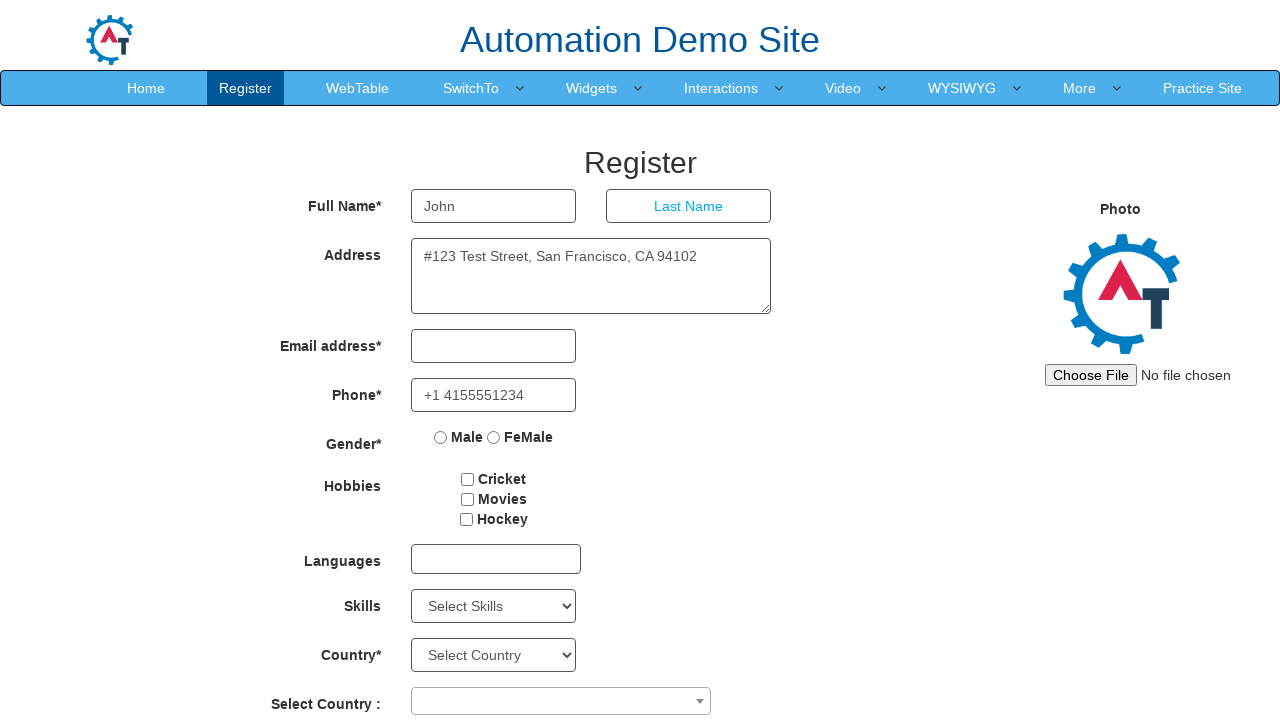

Selected 'Male' gender option at (441, 437) on input[value='Male']
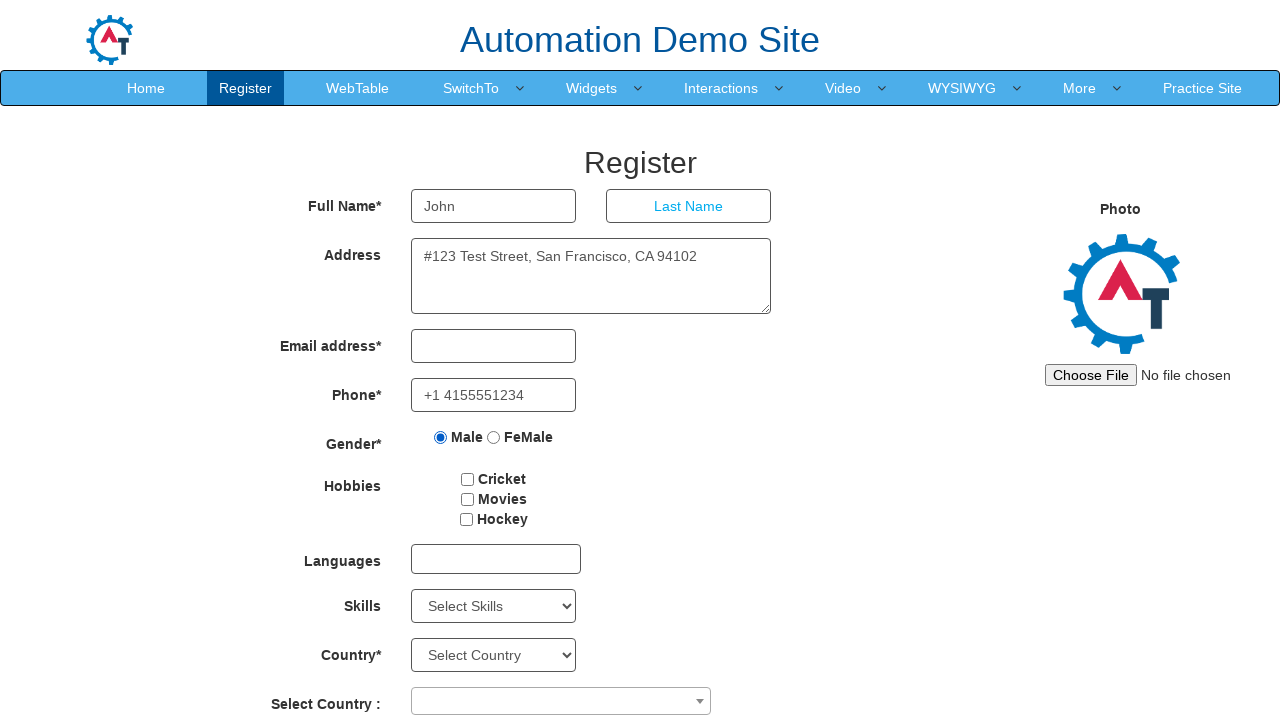

Selected 'Cricket' hobby at (468, 479) on input[value='Cricket']
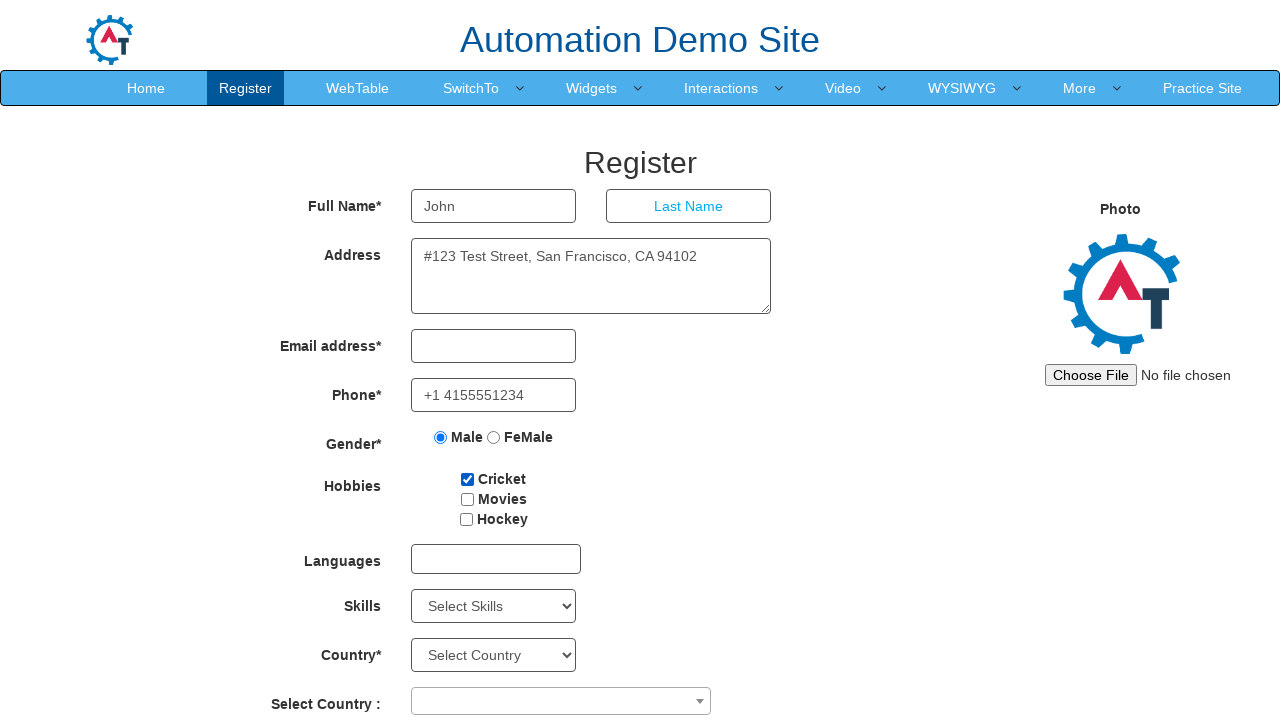

Located submit button
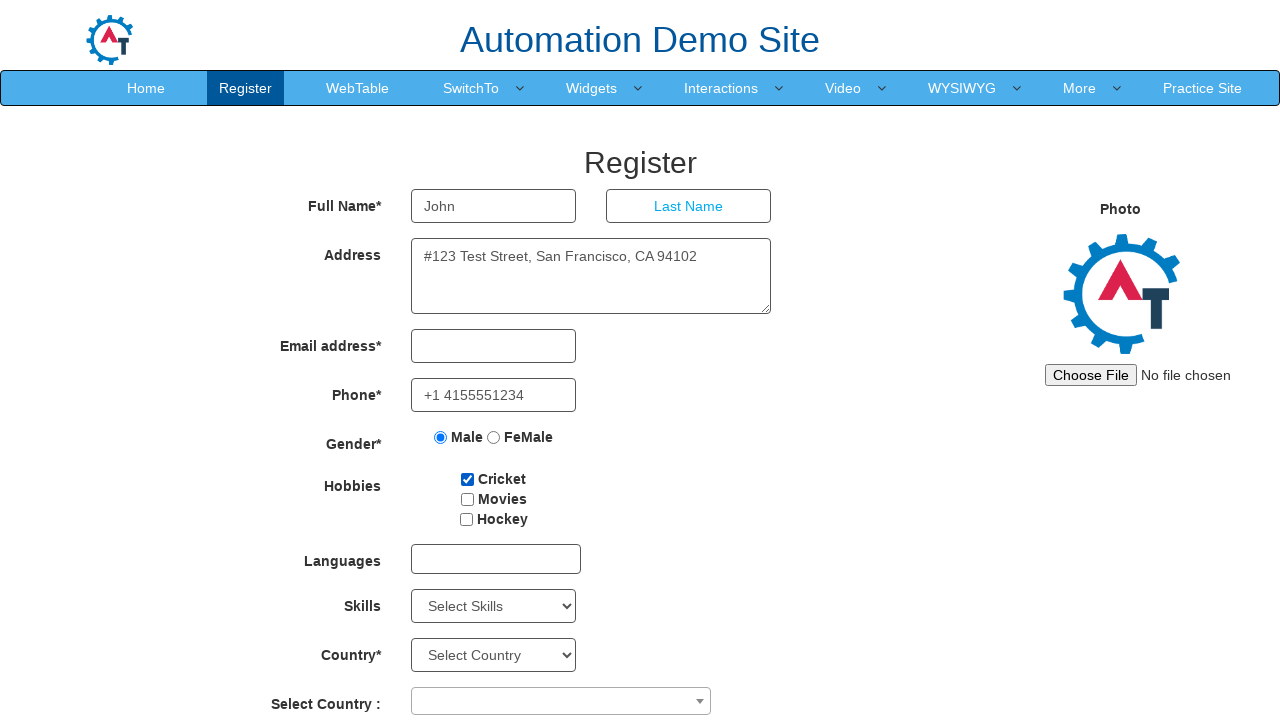

Scrolled submit button into view
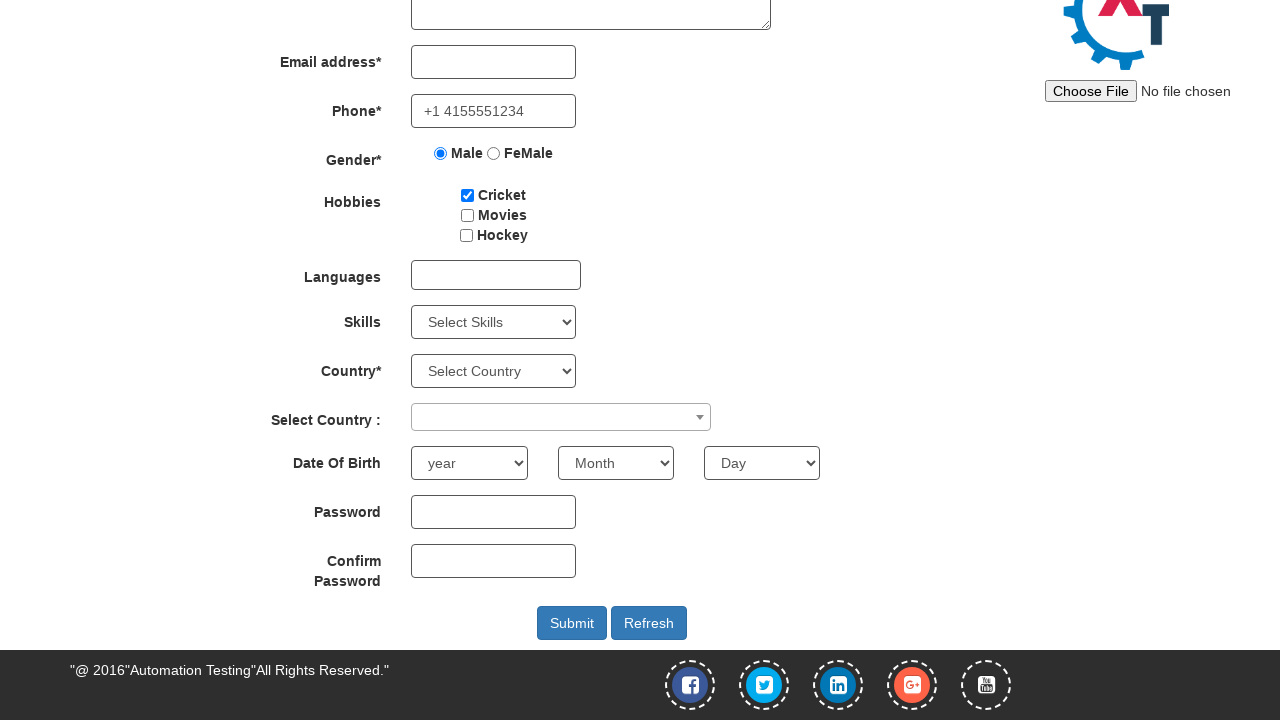

Clicked submit button to submit registration form at (572, 623) on button:has-text('Submit')
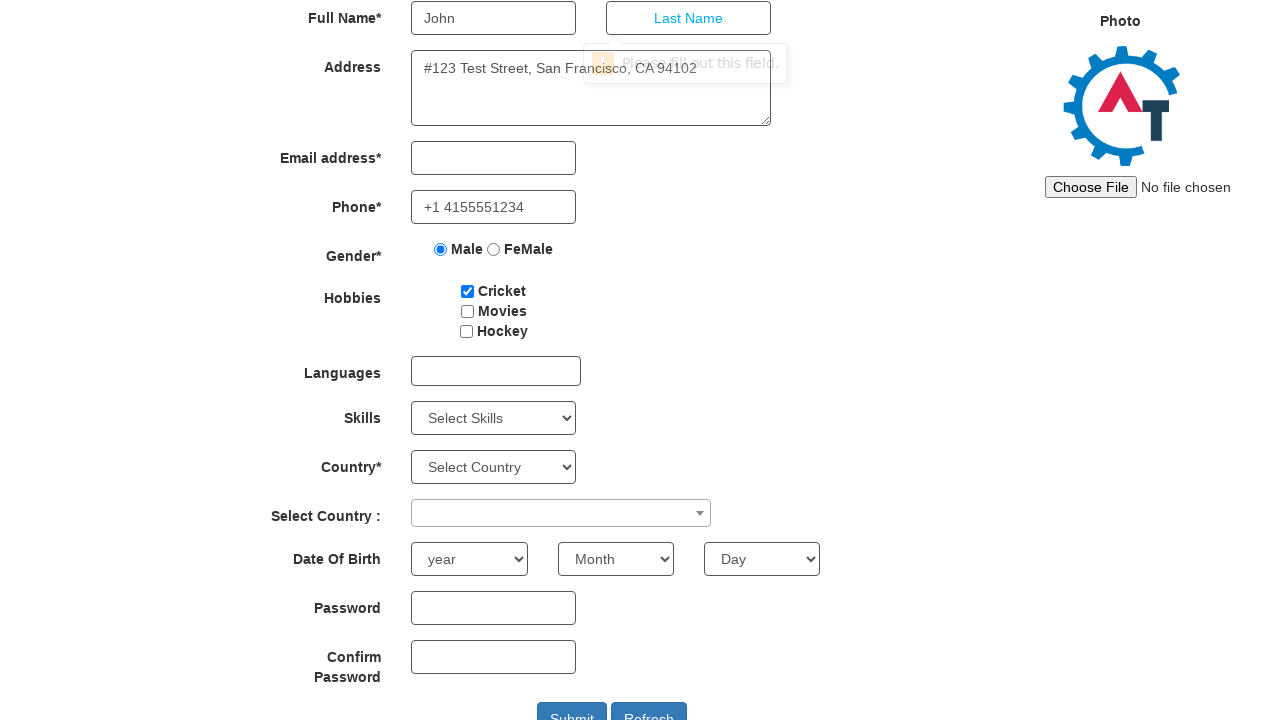

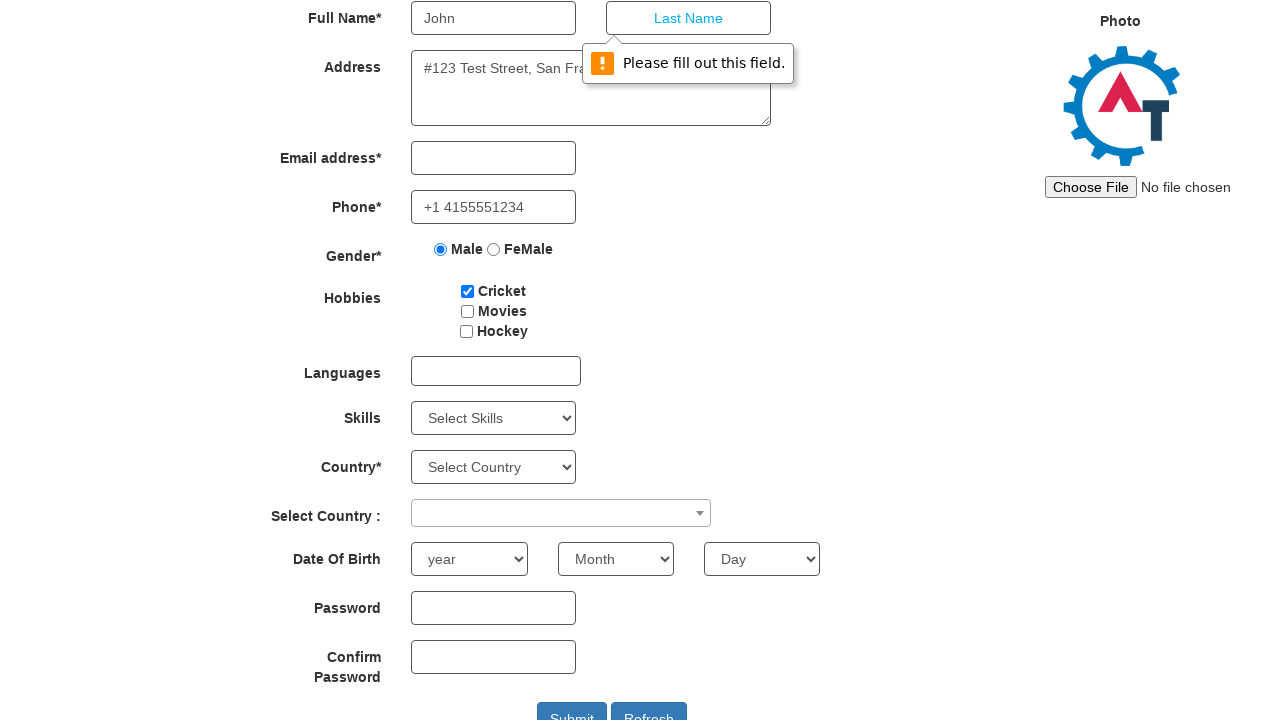